Tests a registration form by filling three required input fields with text values, submitting the form, and verifying that a success message is displayed.

Starting URL: http://suninjuly.github.io/registration1.html

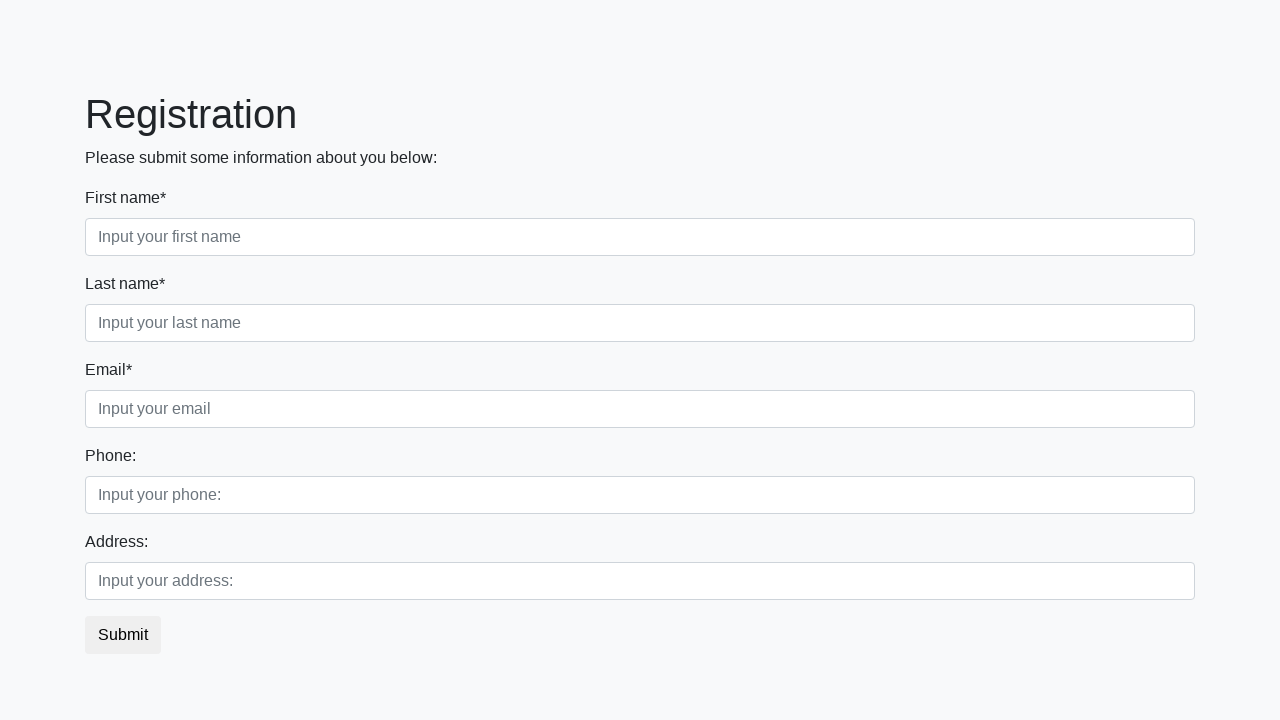

Filled first required field with 'Russia' on .first[required]
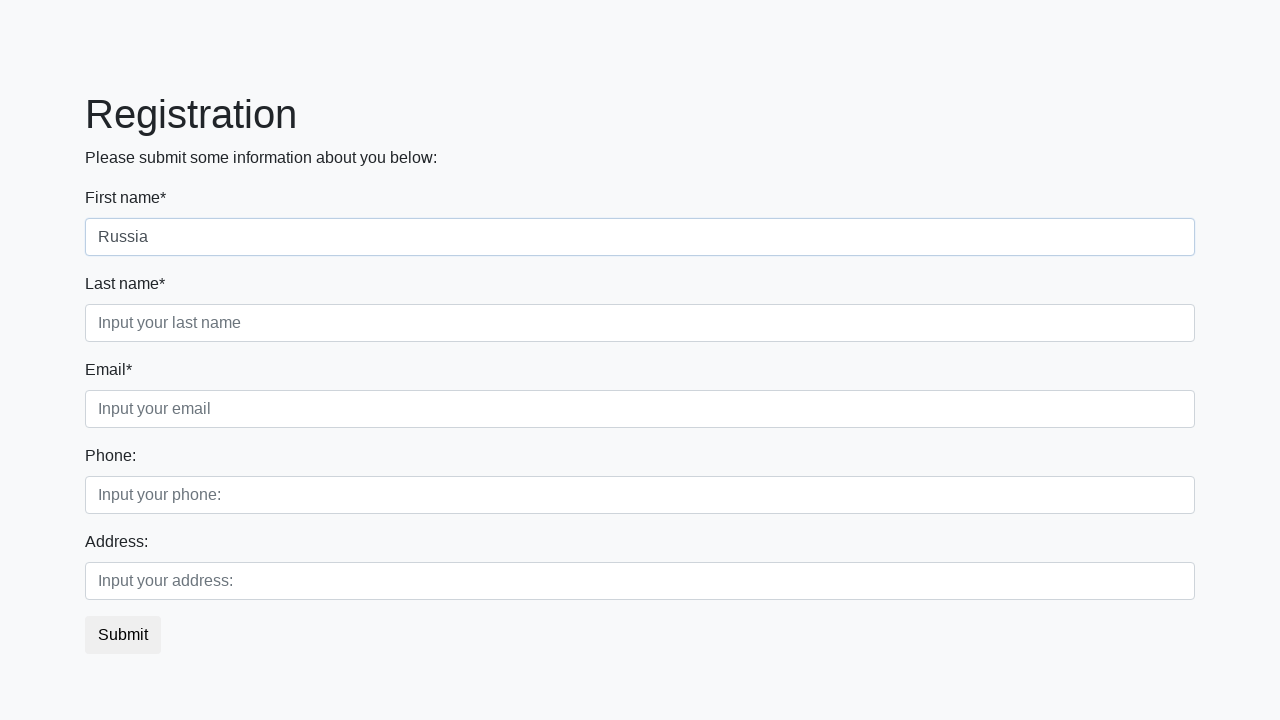

Filled second required field with 'Russia' on .second[required]
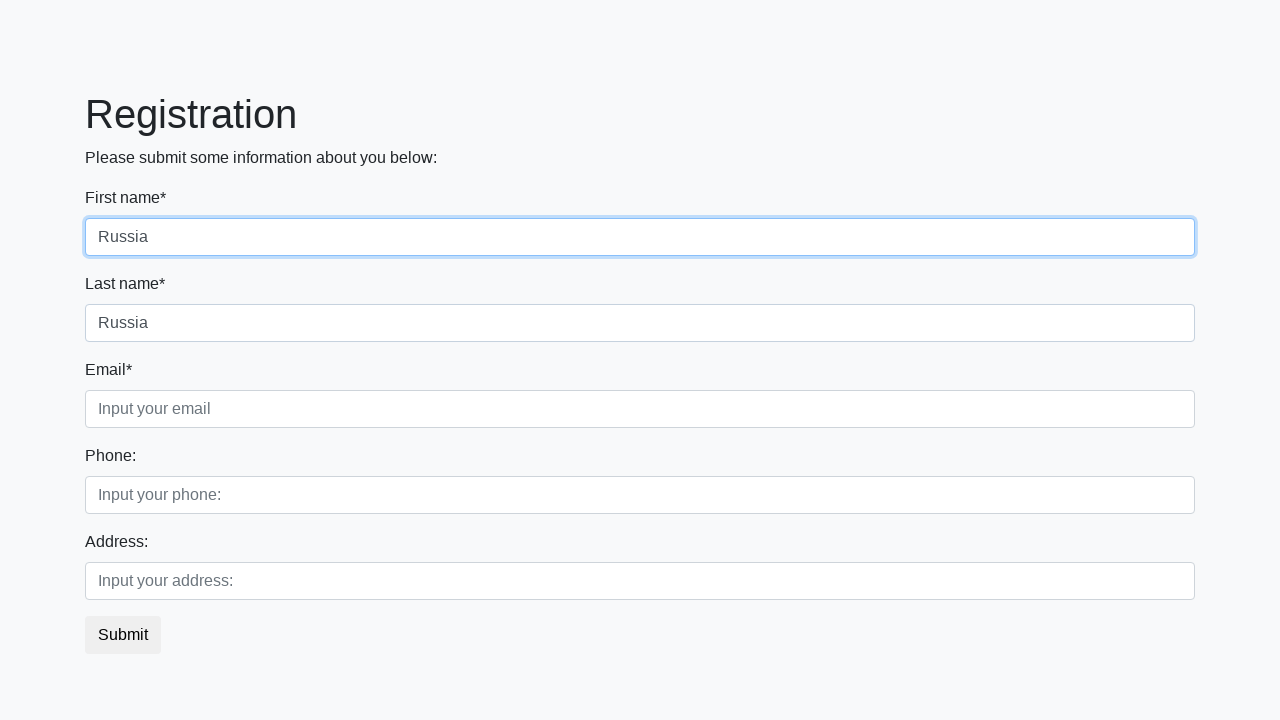

Filled third required field with 'Russia' on .third[required]
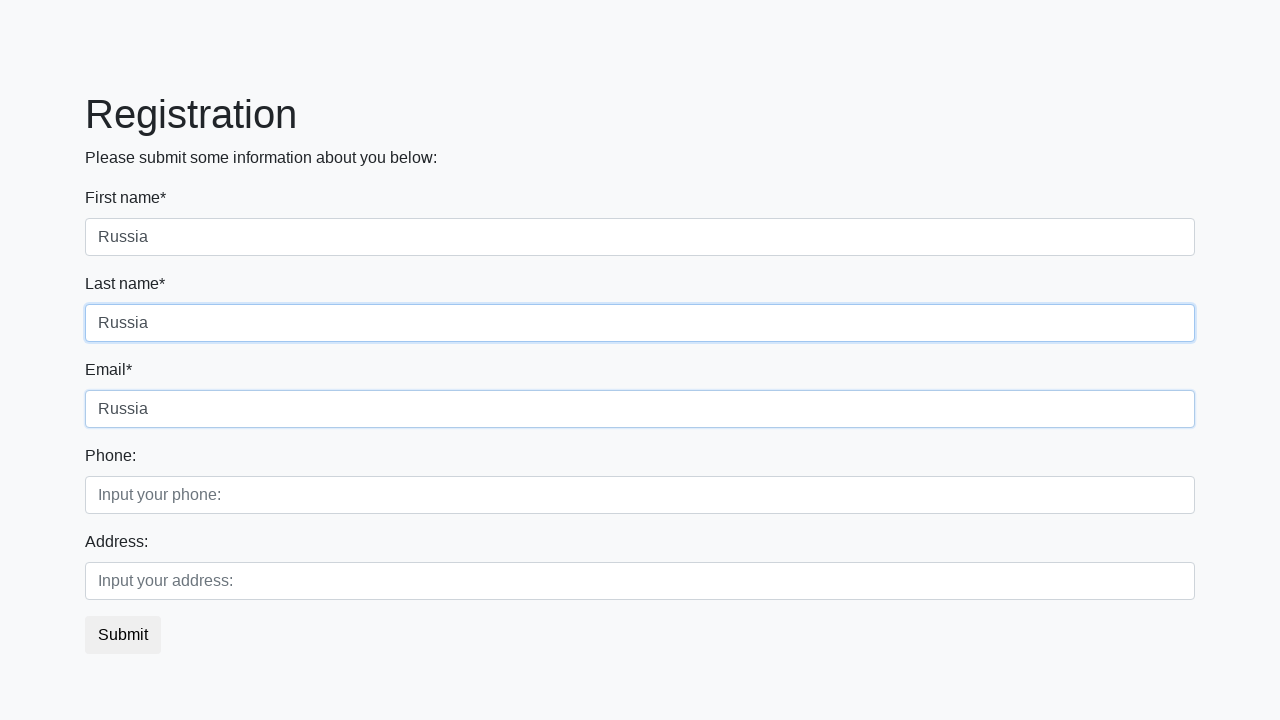

Clicked the submit button at (123, 635) on button.btn
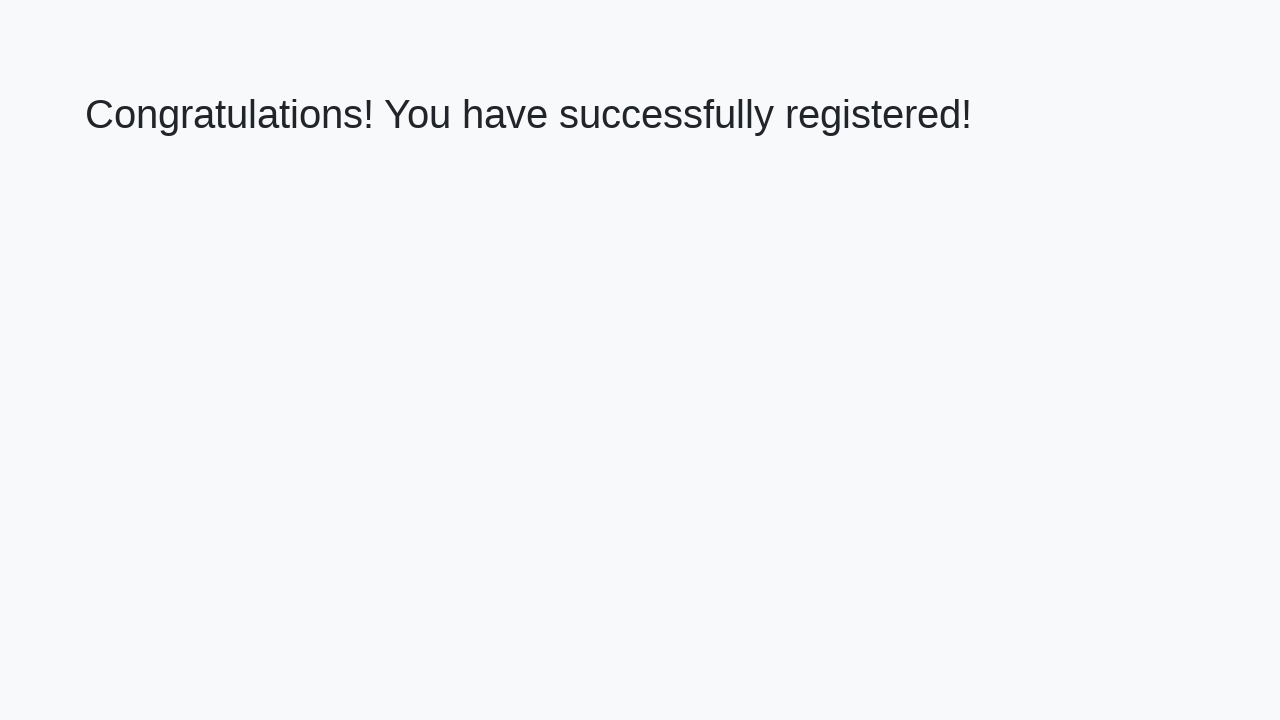

Success message heading loaded
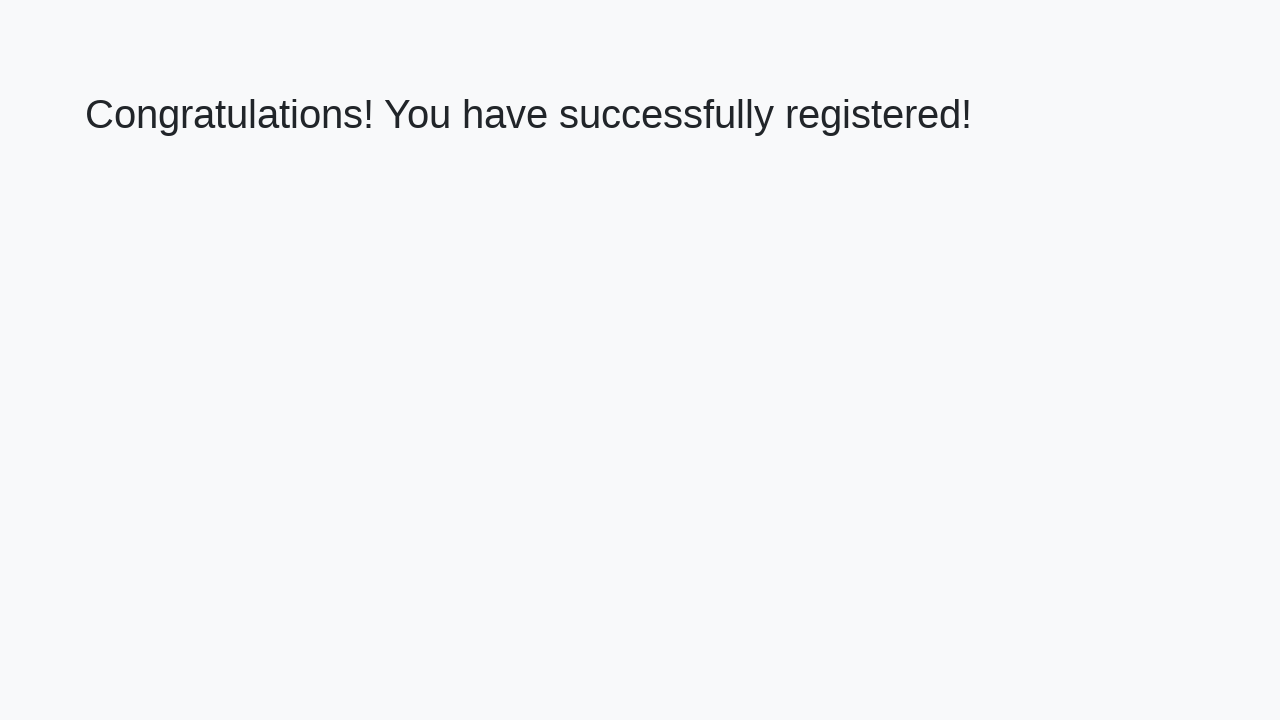

Retrieved success message text: 'Congratulations! You have successfully registered!'
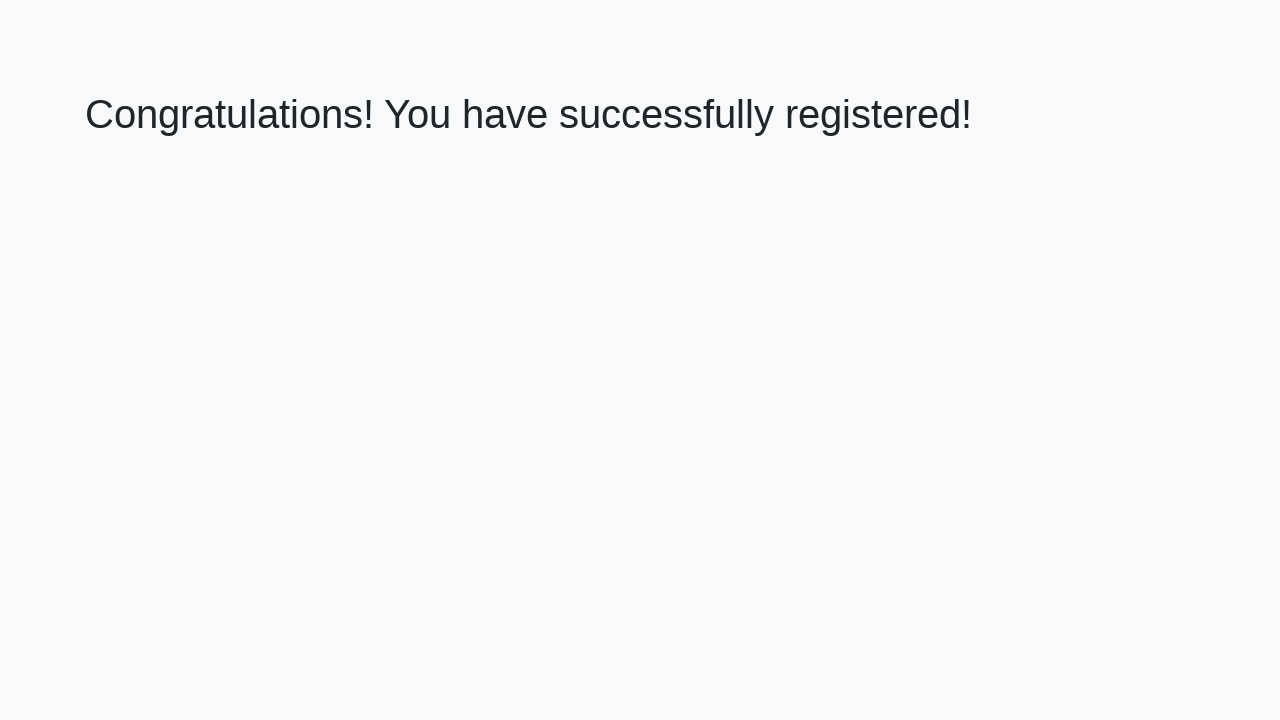

Verified success message matches expected text
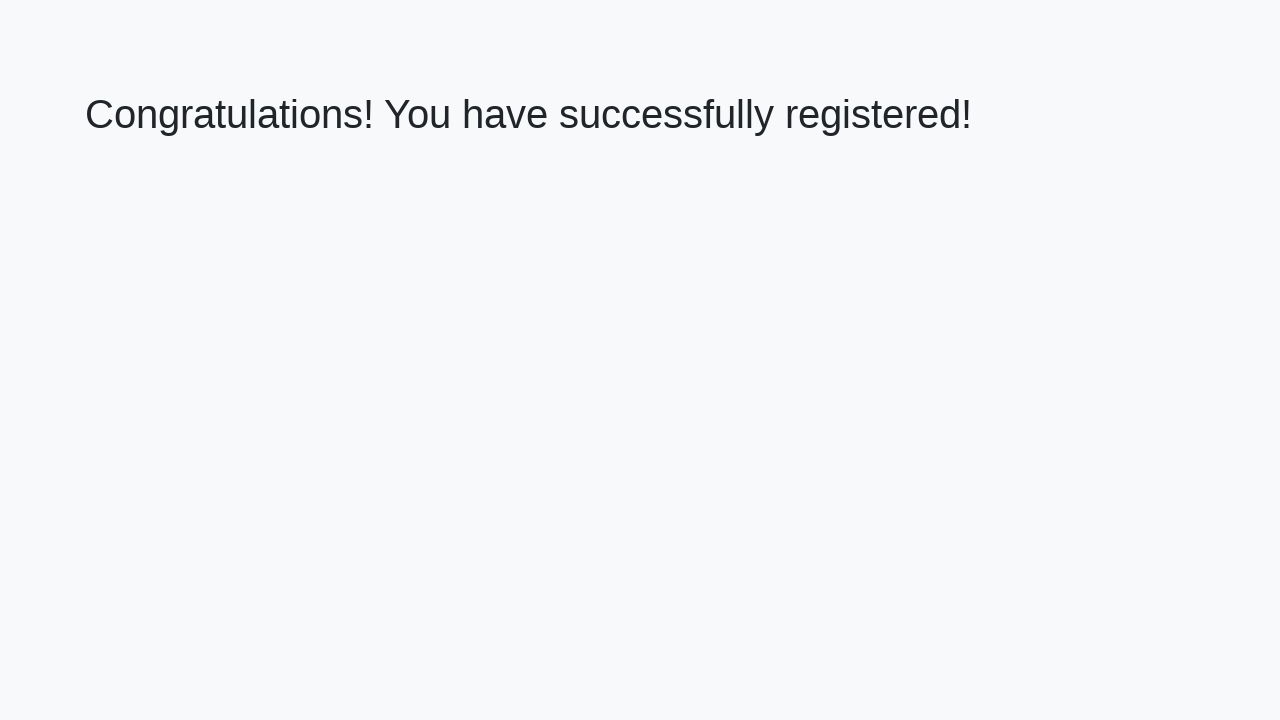

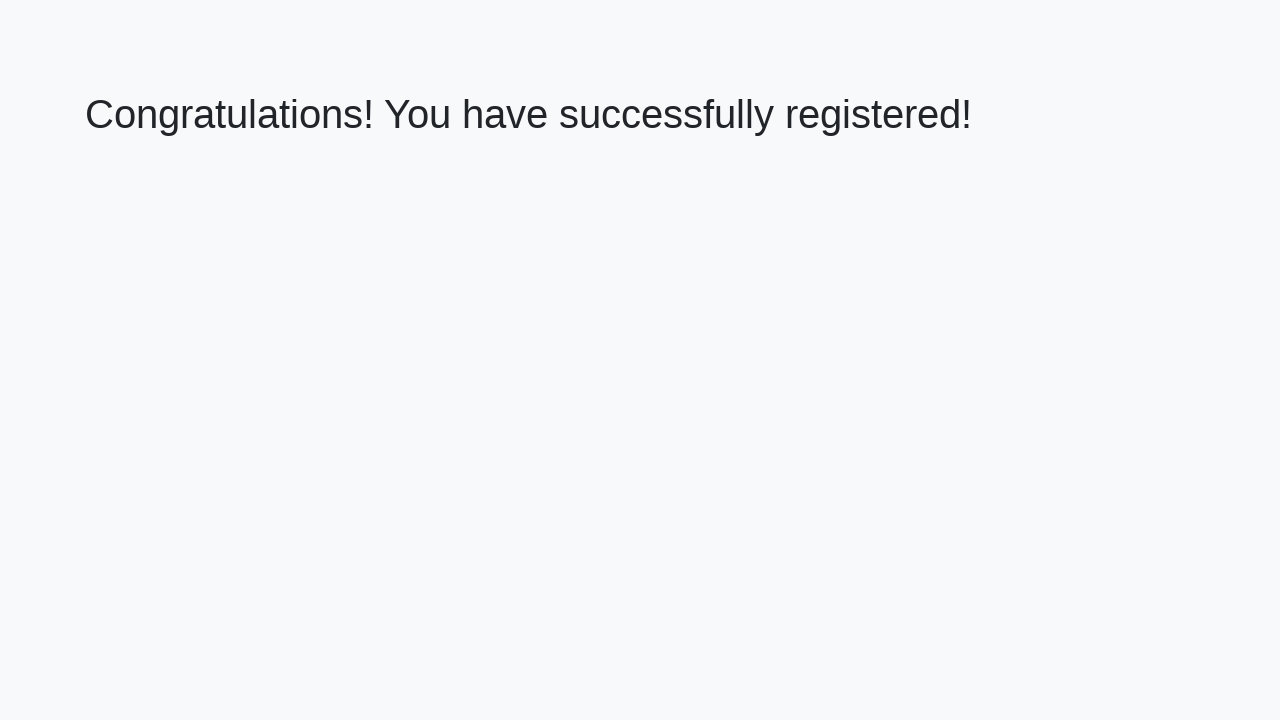